Tests opting out of A/B tests by forging an opt-out cookie on the target page, then refreshing to verify the page shows "No A/B Test" heading

Starting URL: http://the-internet.herokuapp.com/abtest

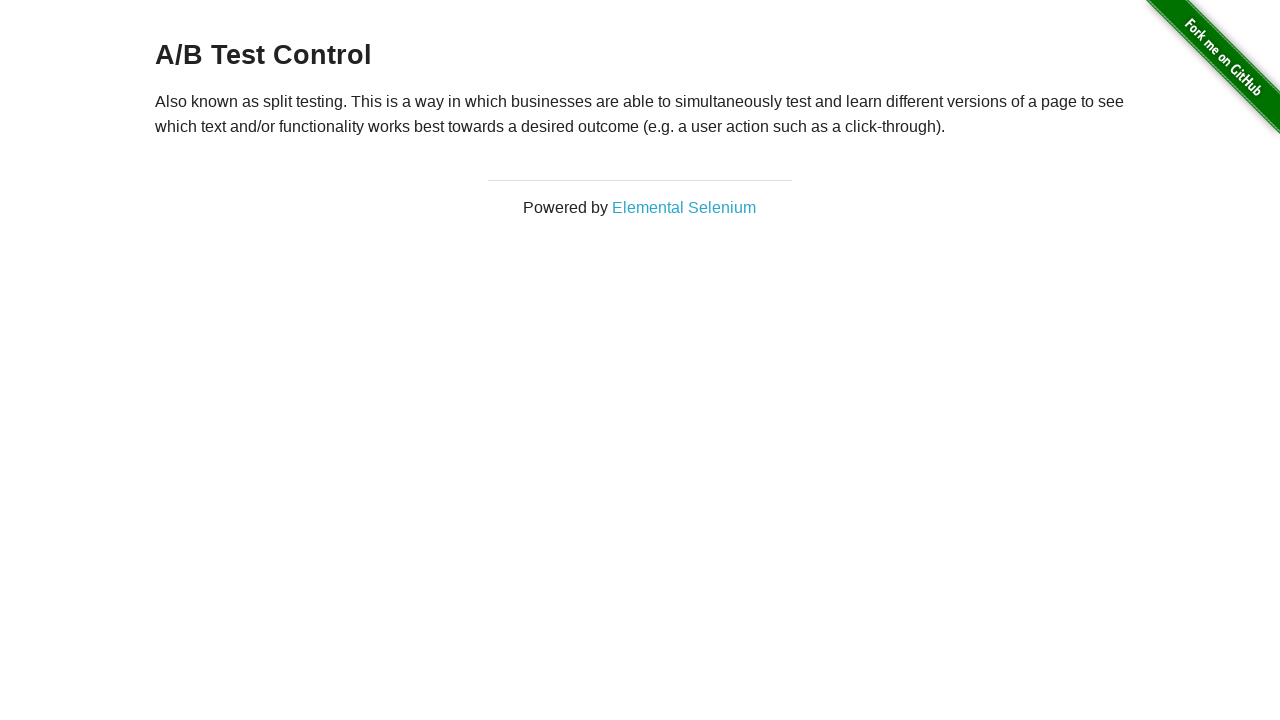

Waited for h3 heading to load
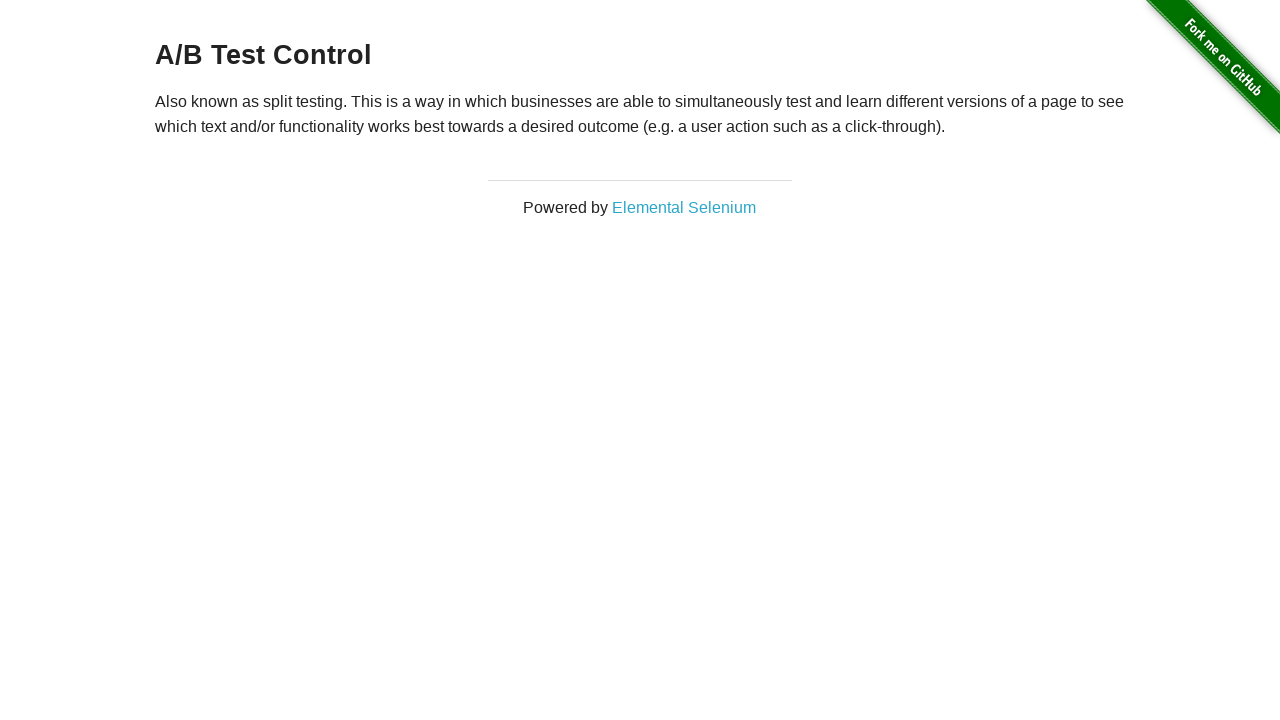

Retrieved initial heading text: A/B Test Control
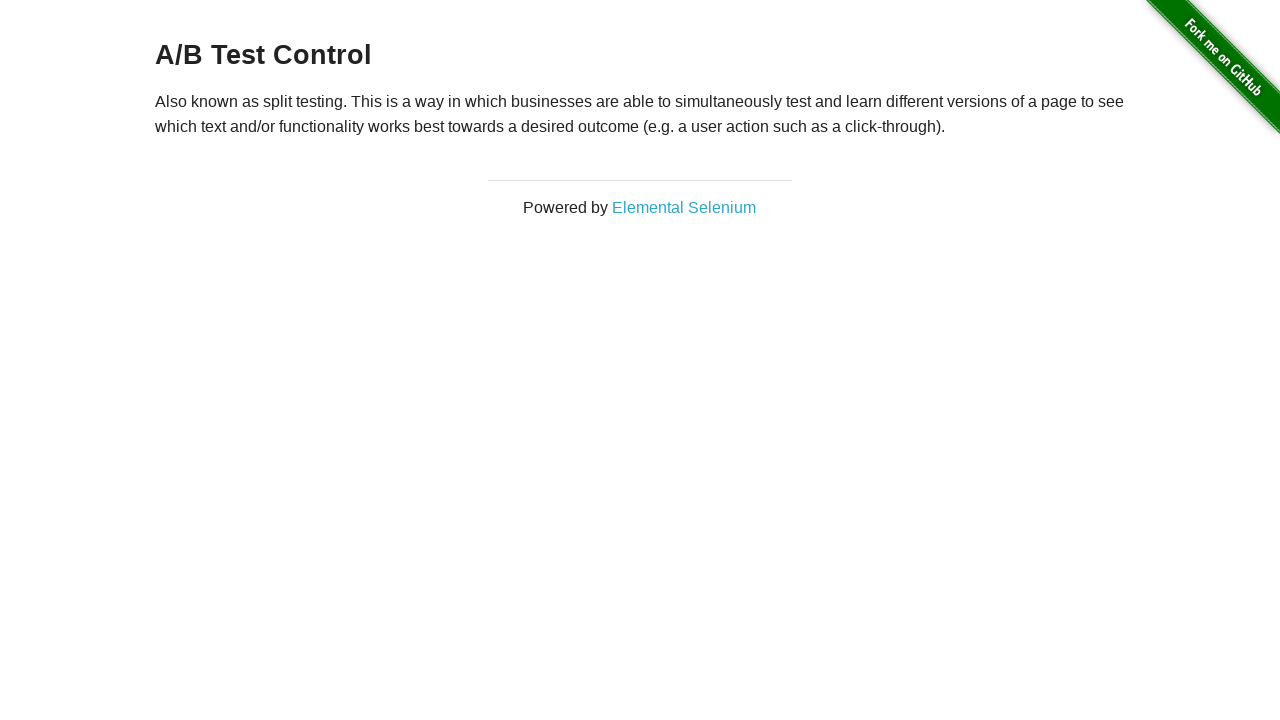

Verified initial page shows A/B test variation
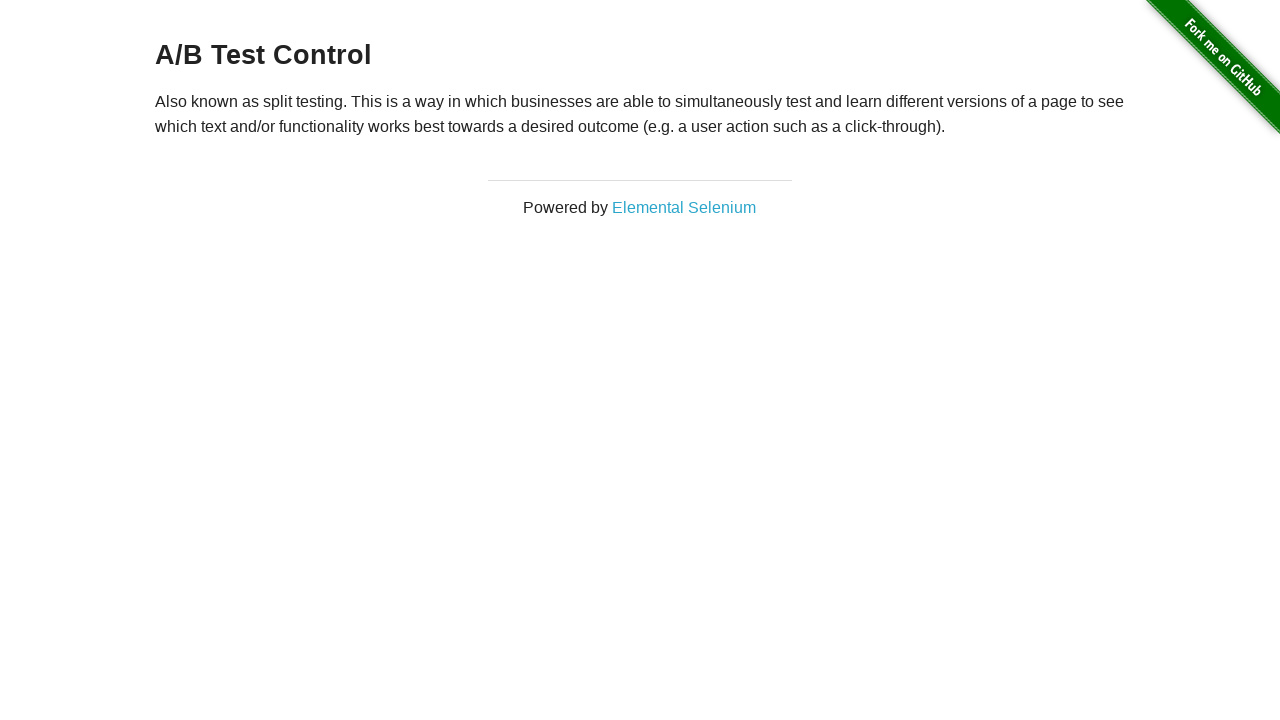

Added optimizelyOptOut cookie with value 'true'
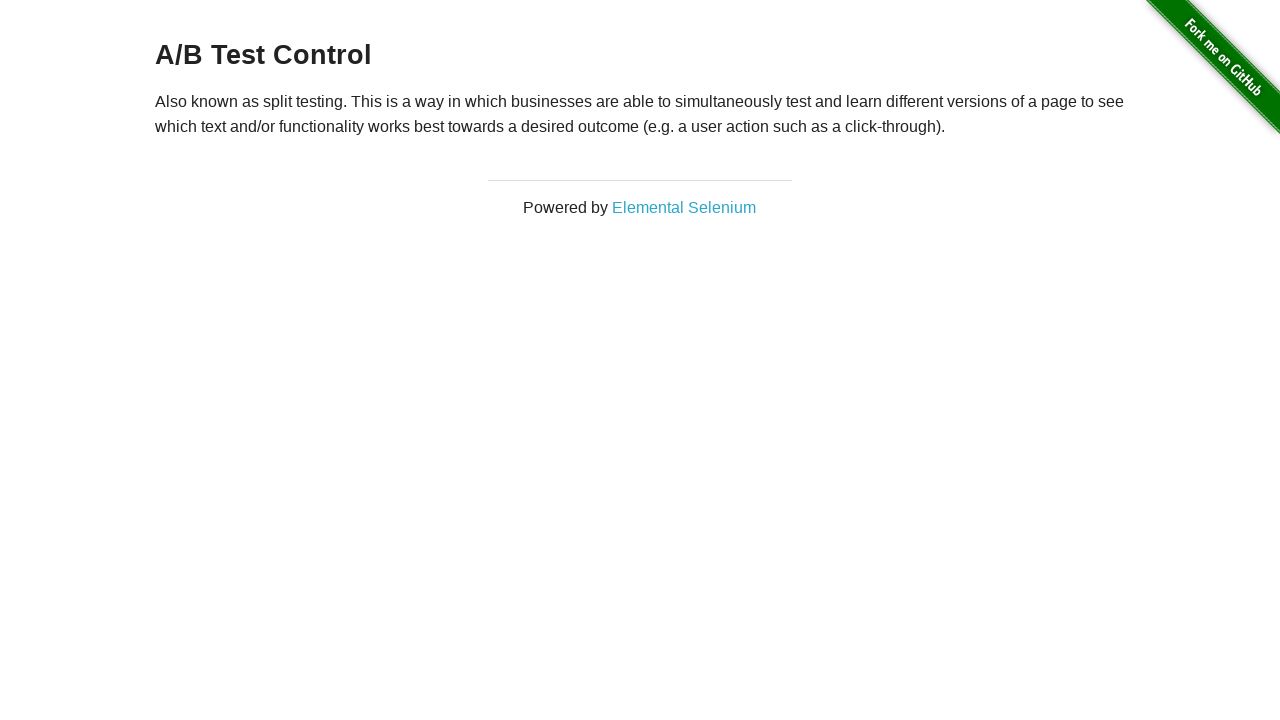

Reloaded page to apply opt-out cookie
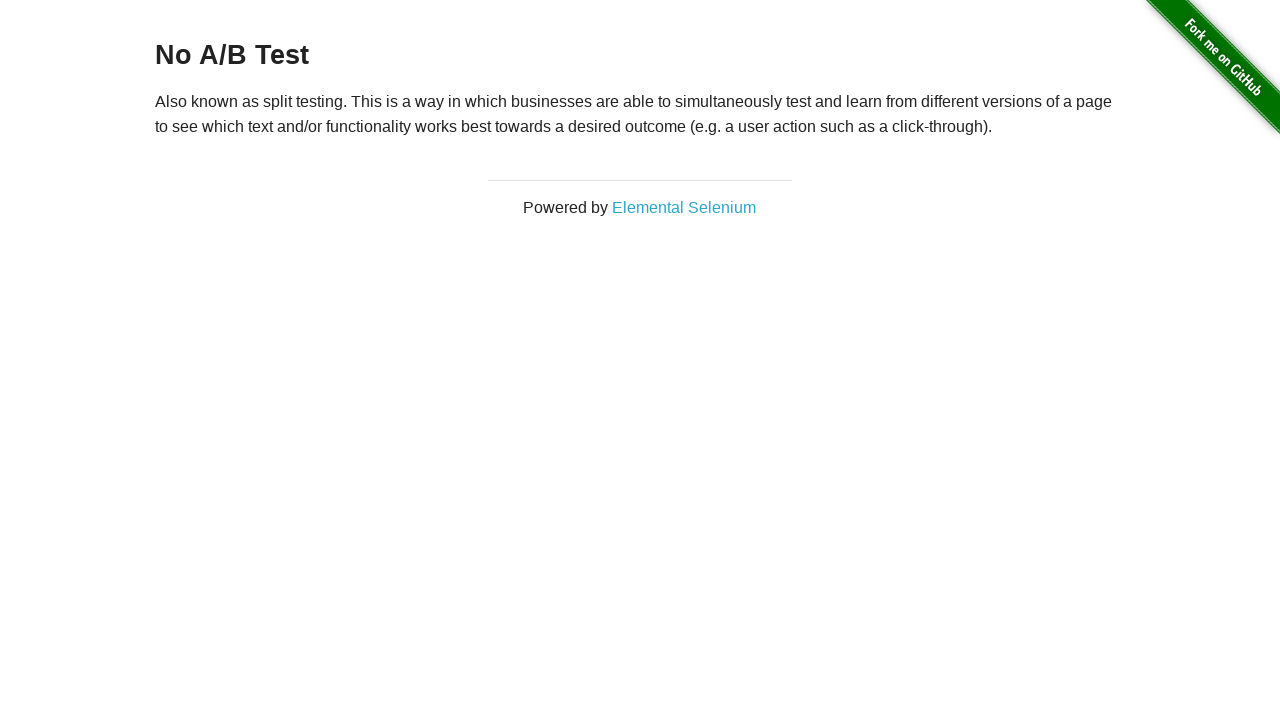

Retrieved heading text after reload: No A/B Test
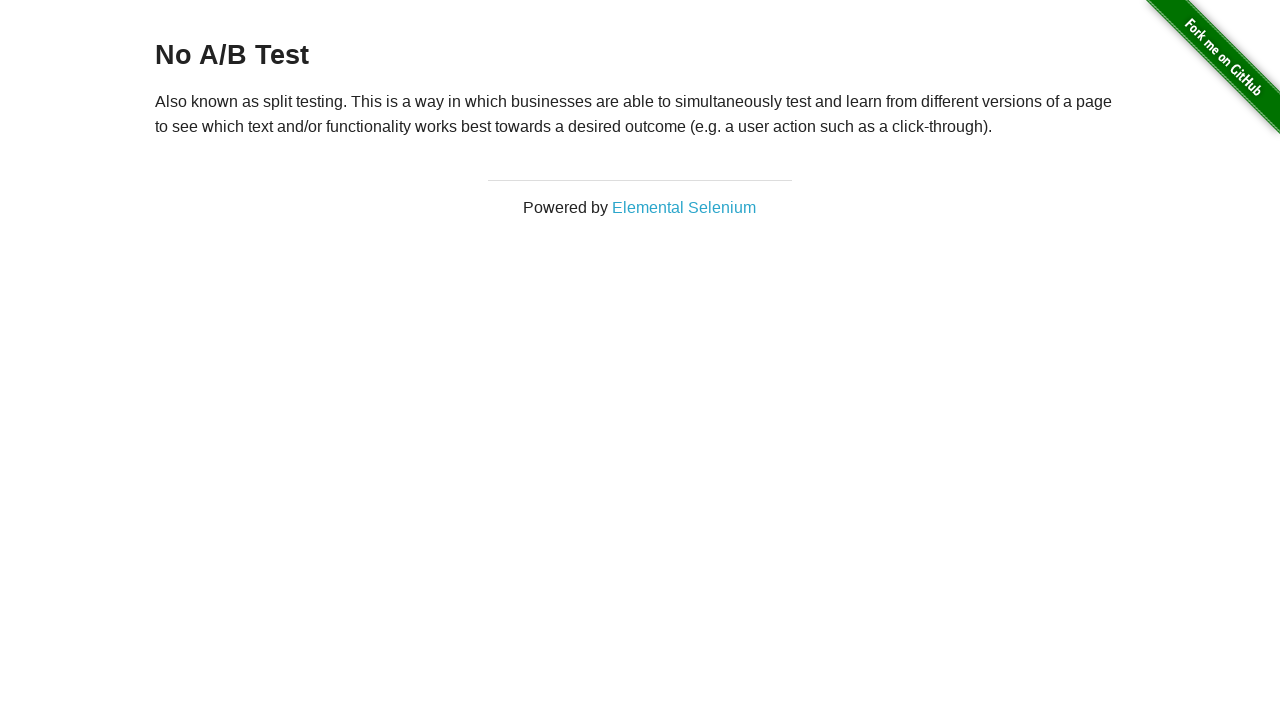

Verified page now displays 'No A/B Test' heading after opt-out
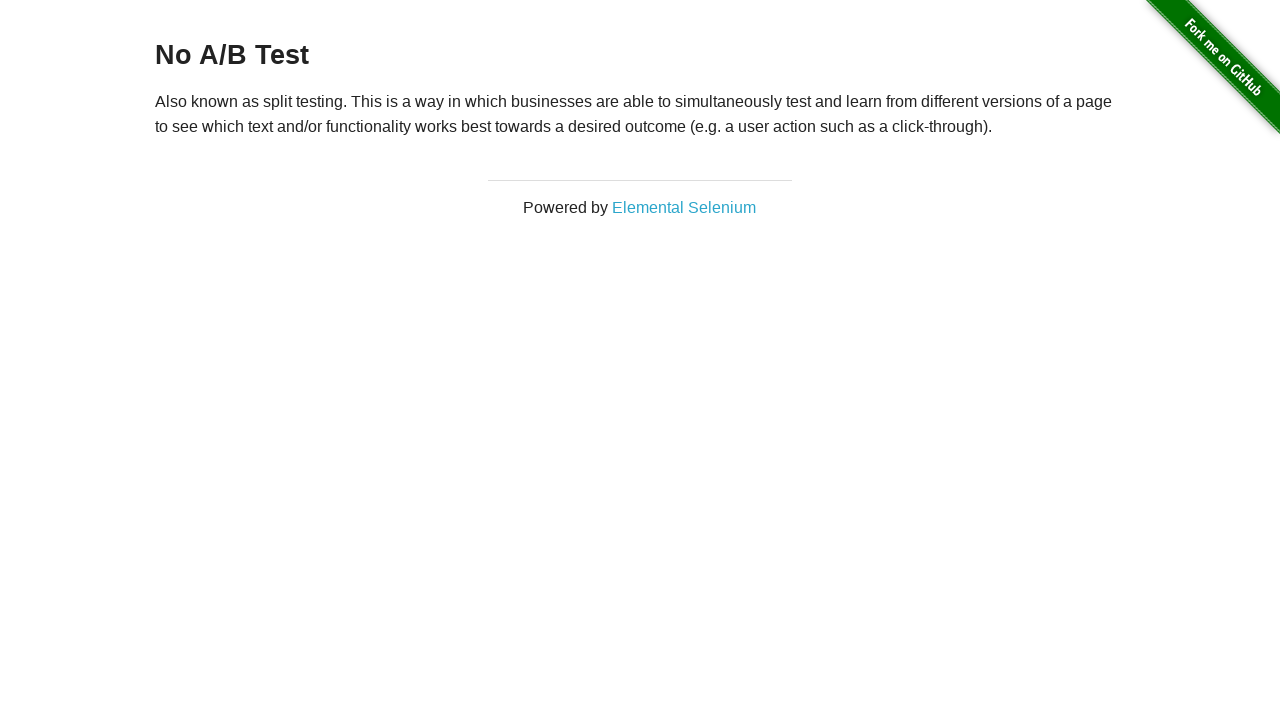

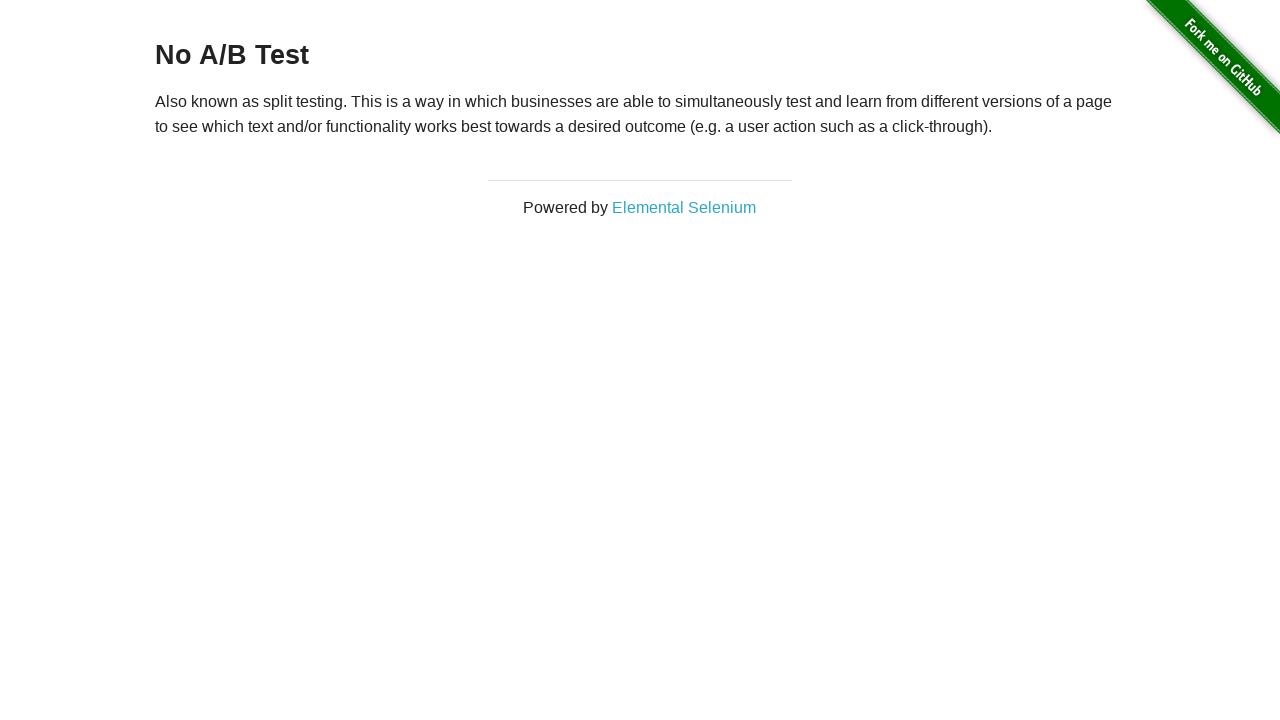